Navigates to Gmail homepage and verifies the page title contains "Gmail"

Starting URL: https://gmail.com

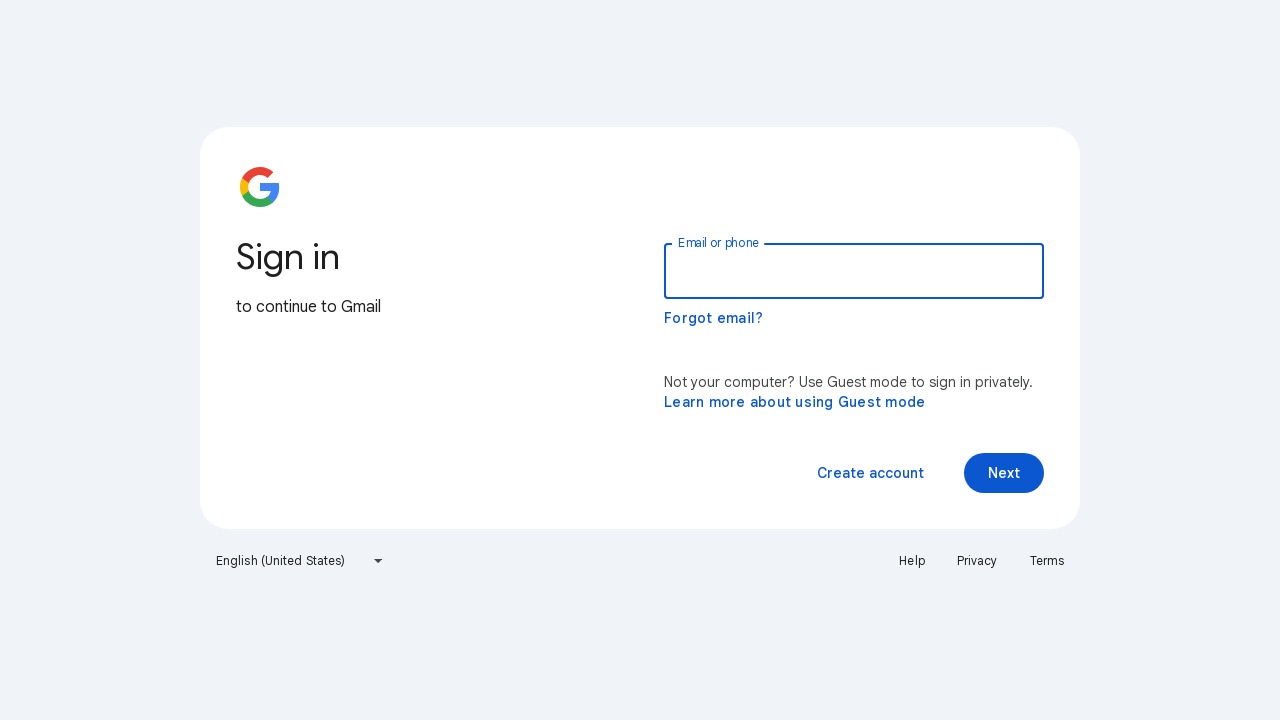

Navigated to Gmail homepage at https://gmail.com
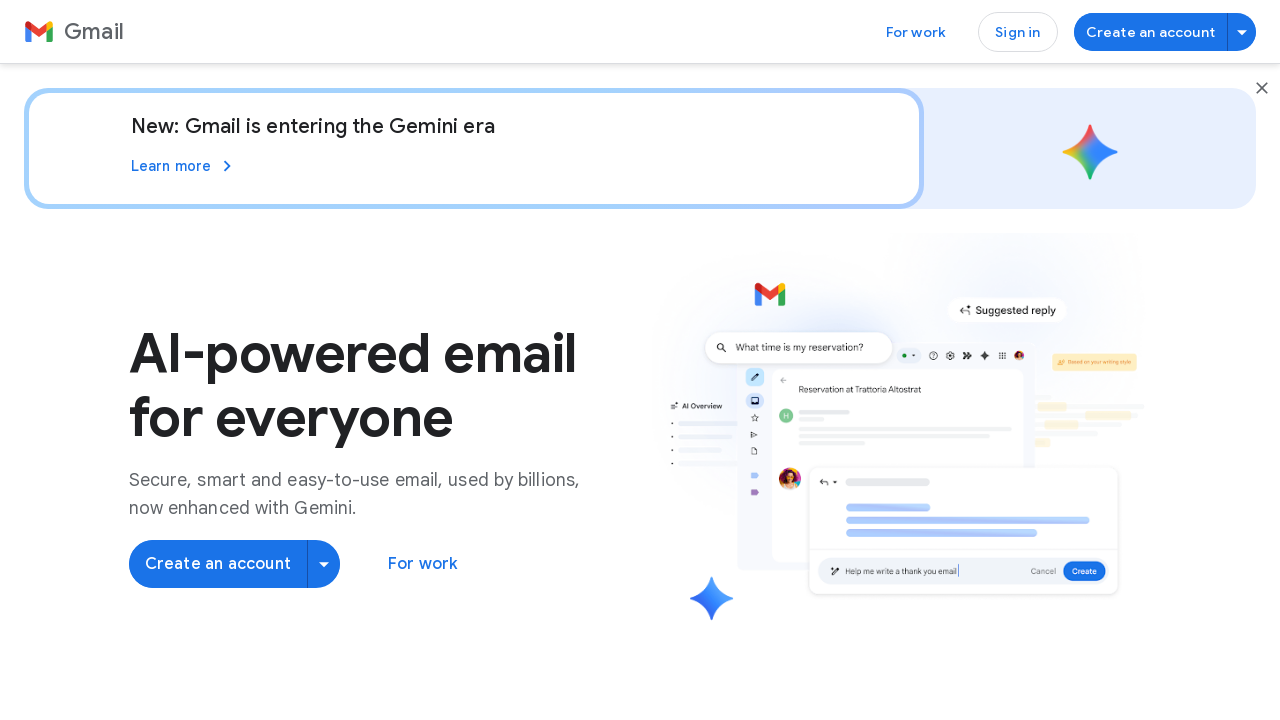

Retrieved page title: Gmail: Secure, AI-Powered Email for Everyone | Google Workspace
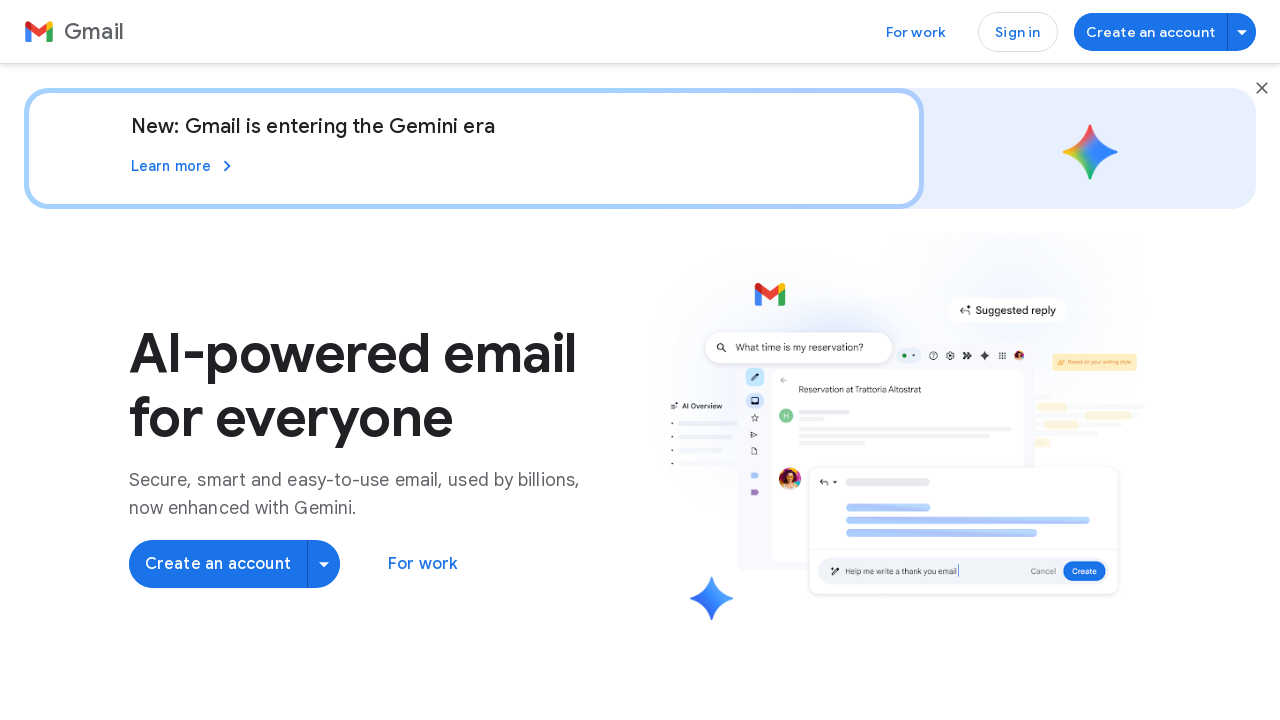

Verified page title contains 'Gmail'
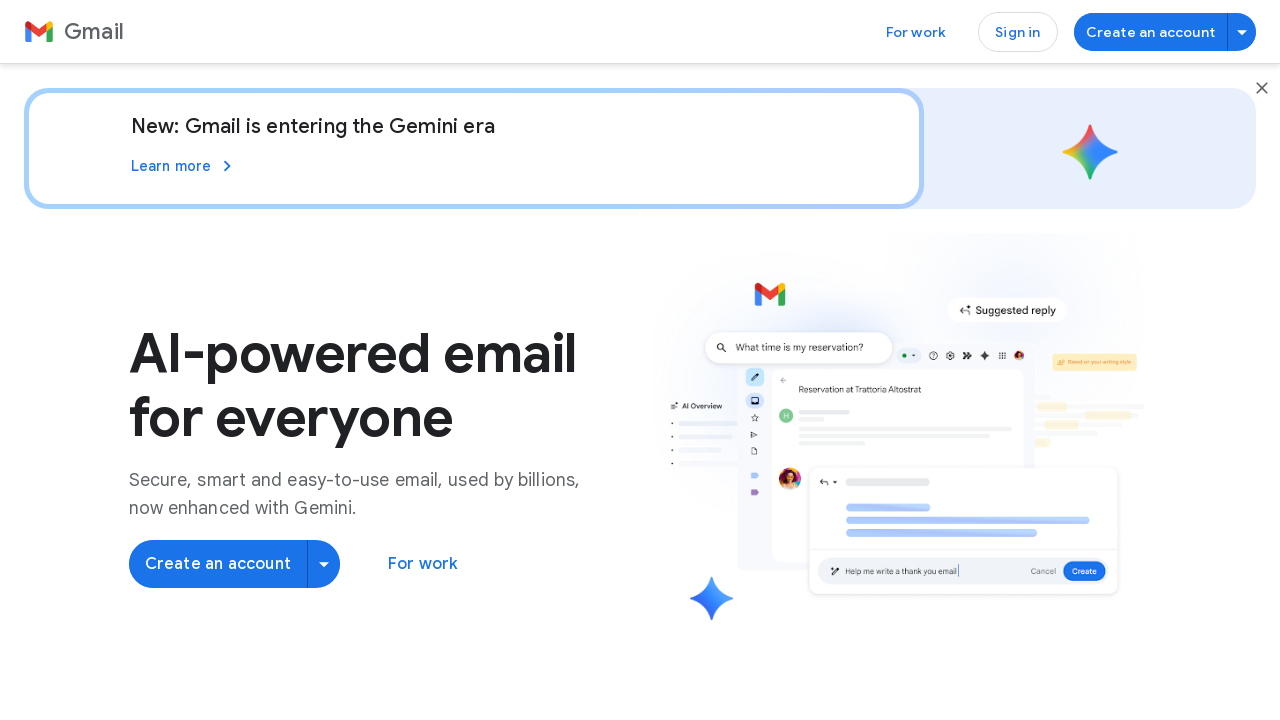

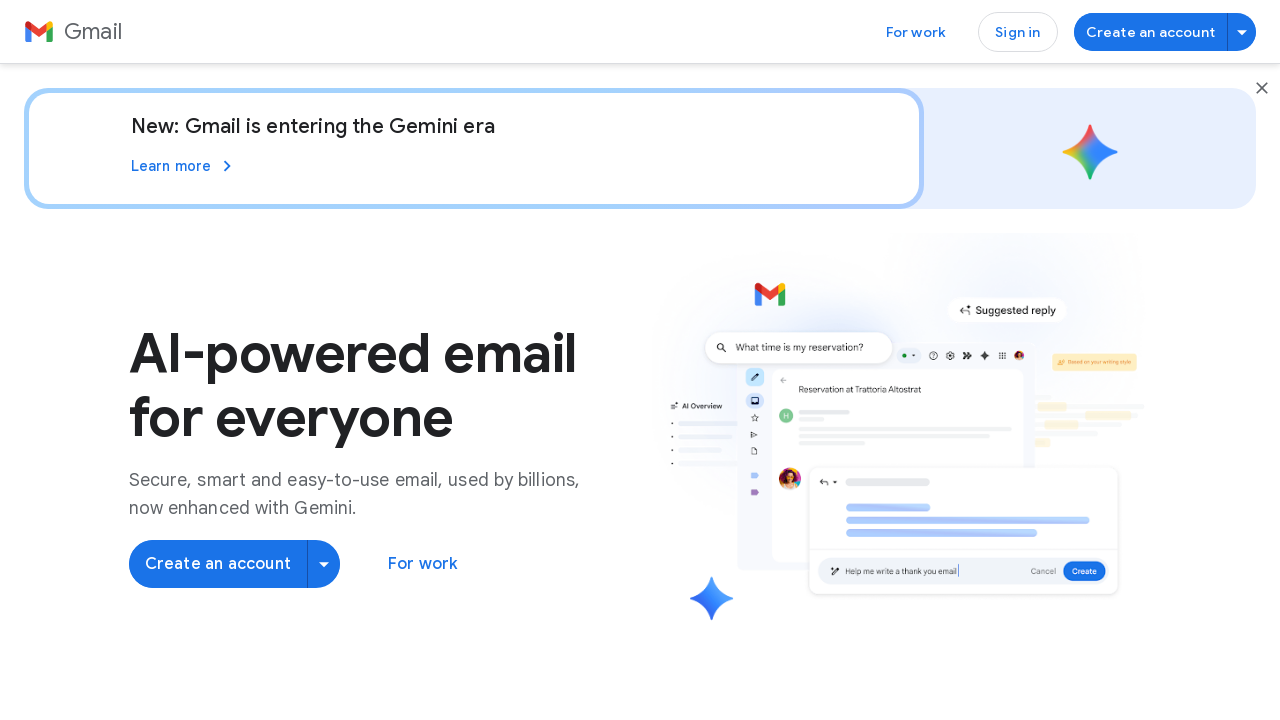